Tests a sample todo application by clicking on multiple checkbox items to mark them as complete, adding three new todo items to the list, and then toggling some checkboxes back.

Starting URL: https://lambdatest.github.io/sample-todo-app/

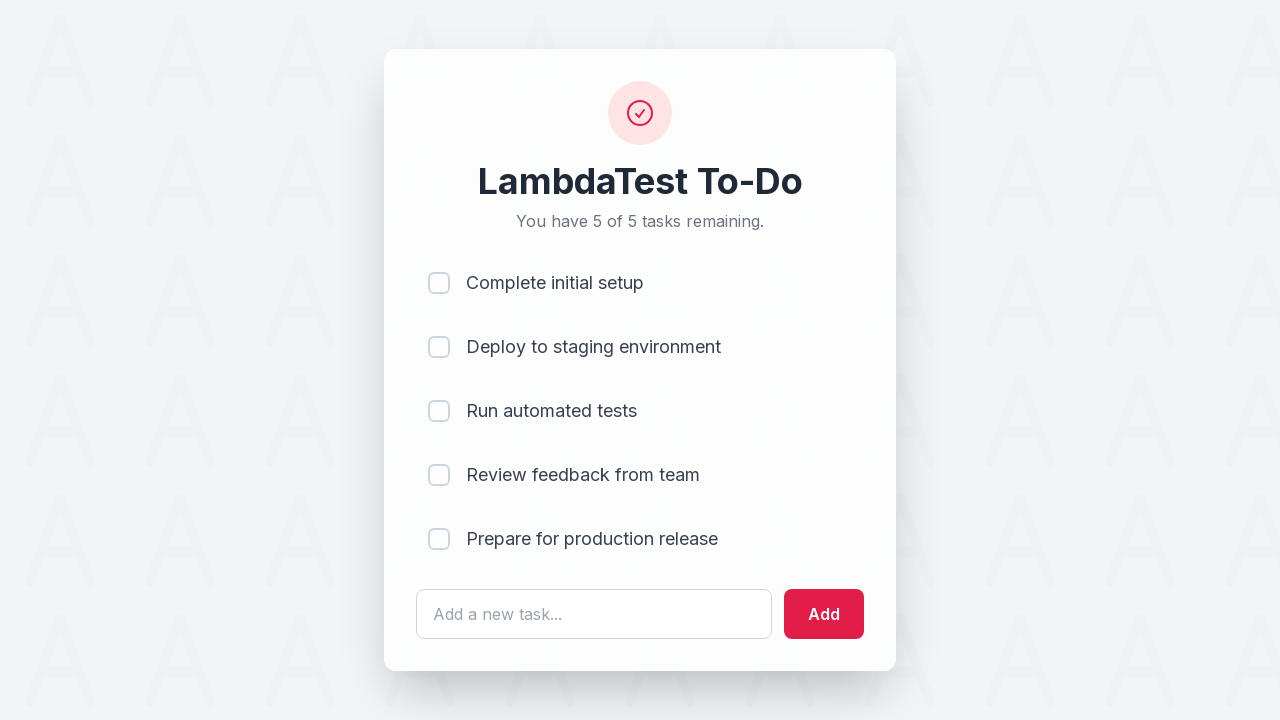

Clicked first checkbox (li1) to mark as complete at (439, 283) on input[name='li1']
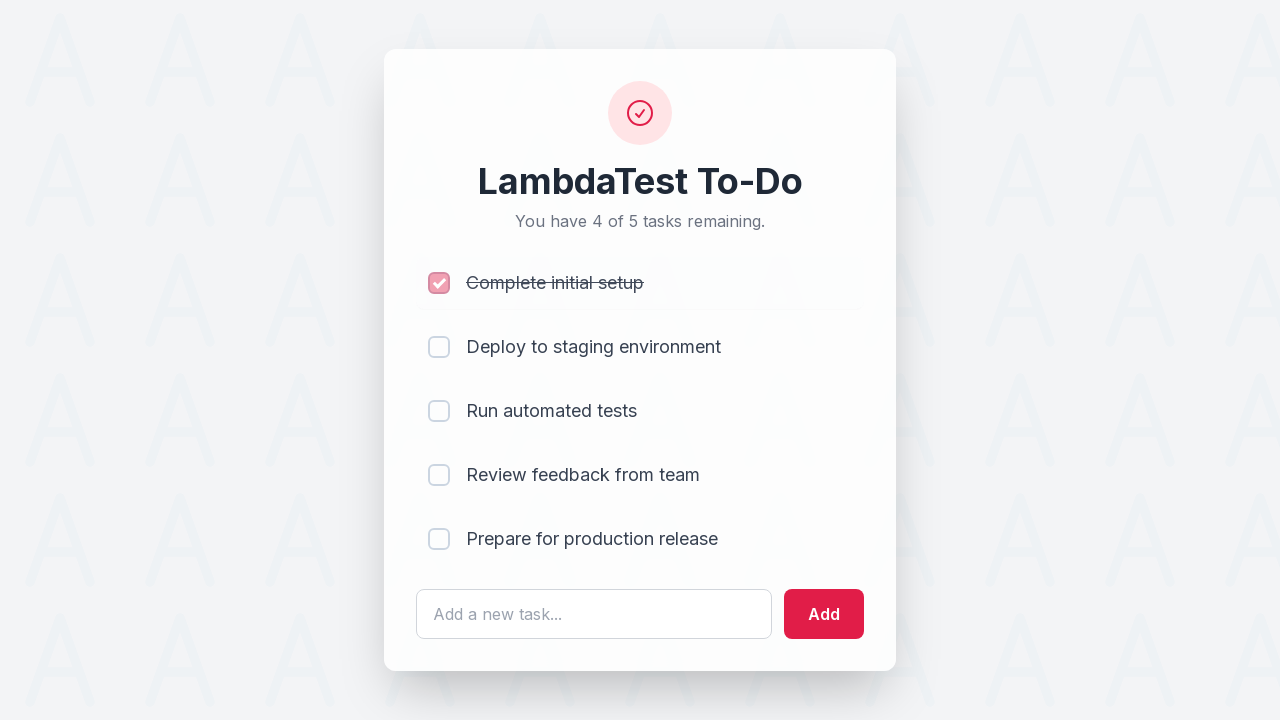

Clicked second checkbox (li2) to mark as complete at (439, 347) on input[name='li2']
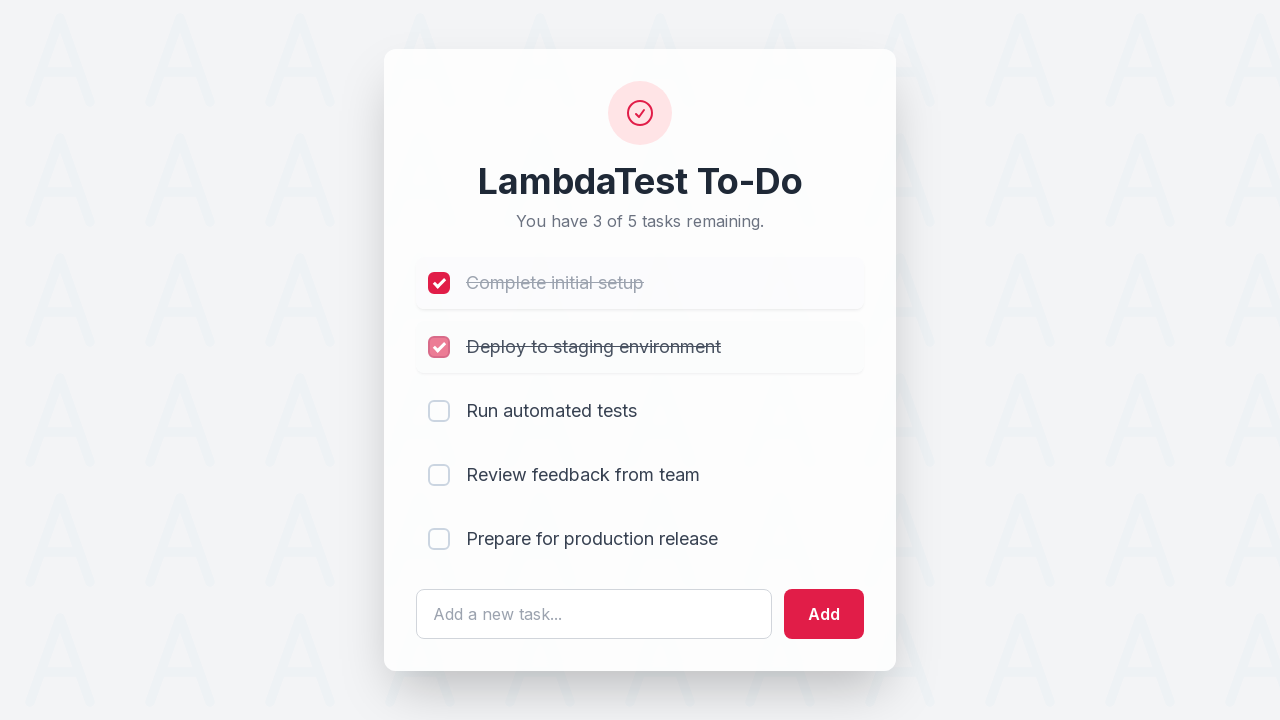

Clicked third checkbox (li3) to mark as complete at (439, 411) on input[name='li3']
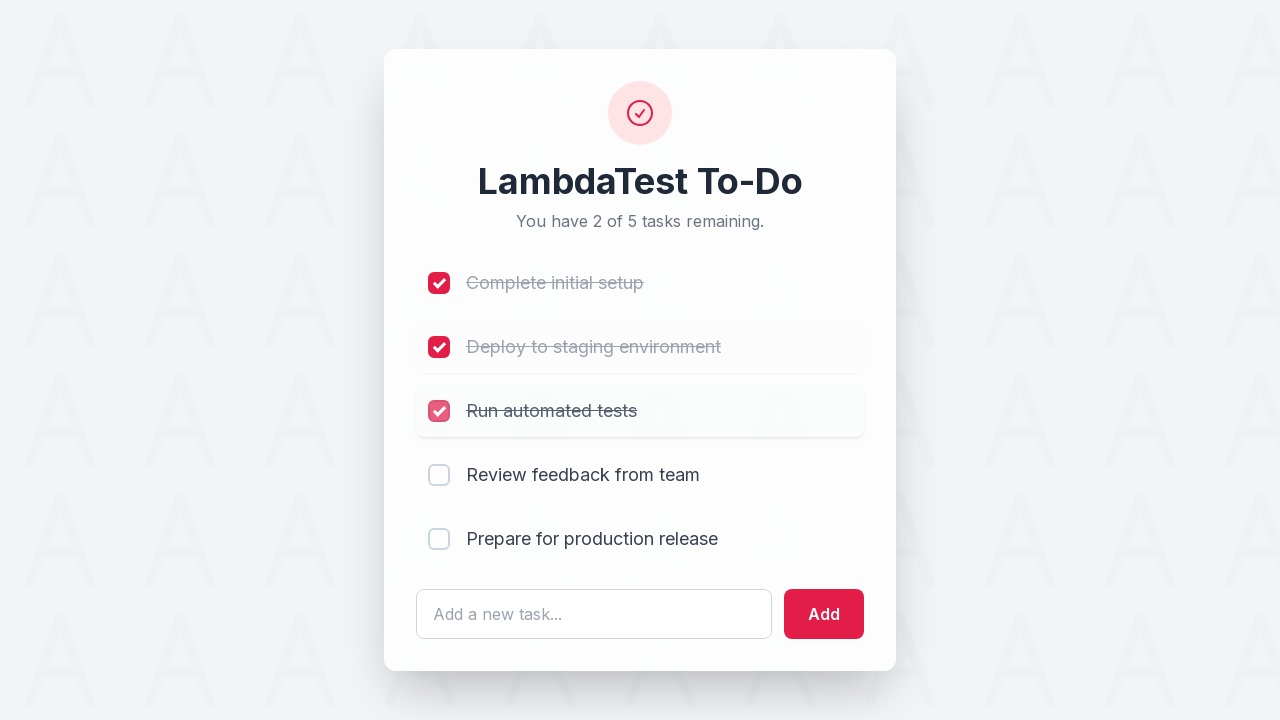

Clicked fourth checkbox (li4) to mark as complete at (439, 475) on input[name='li4']
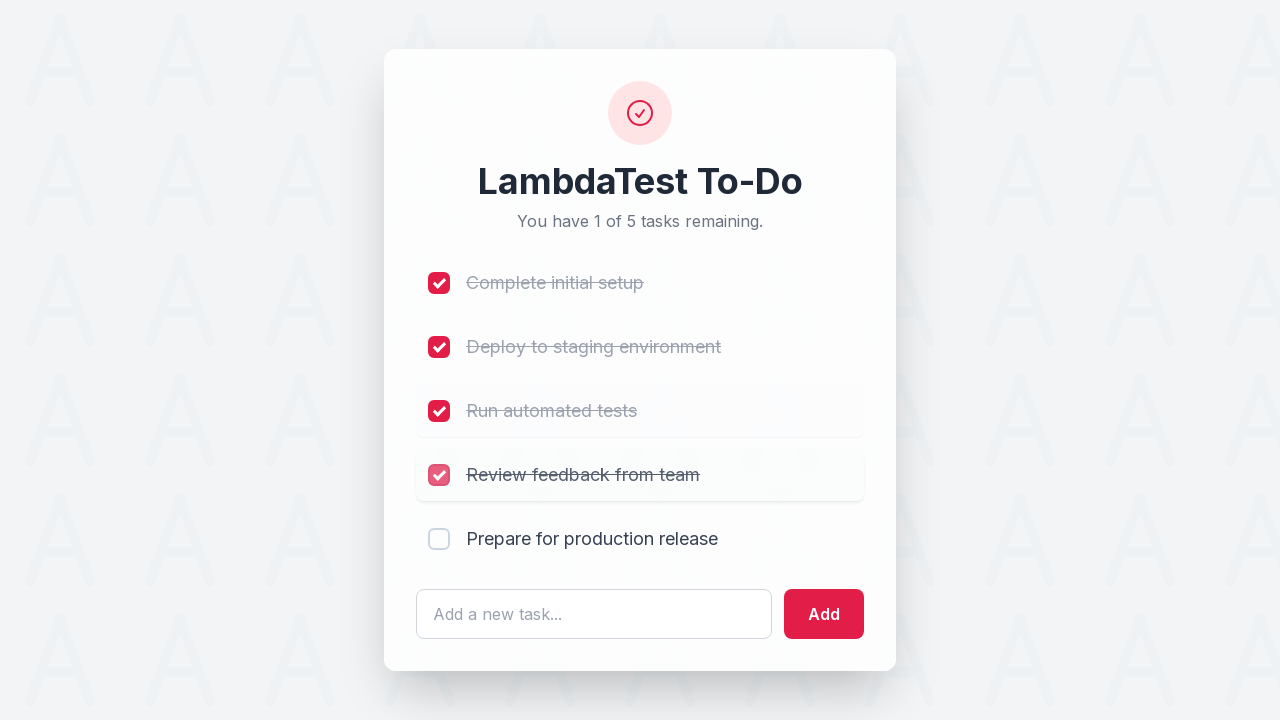

Filled input field with 'List Item 6' on #sampletodotext
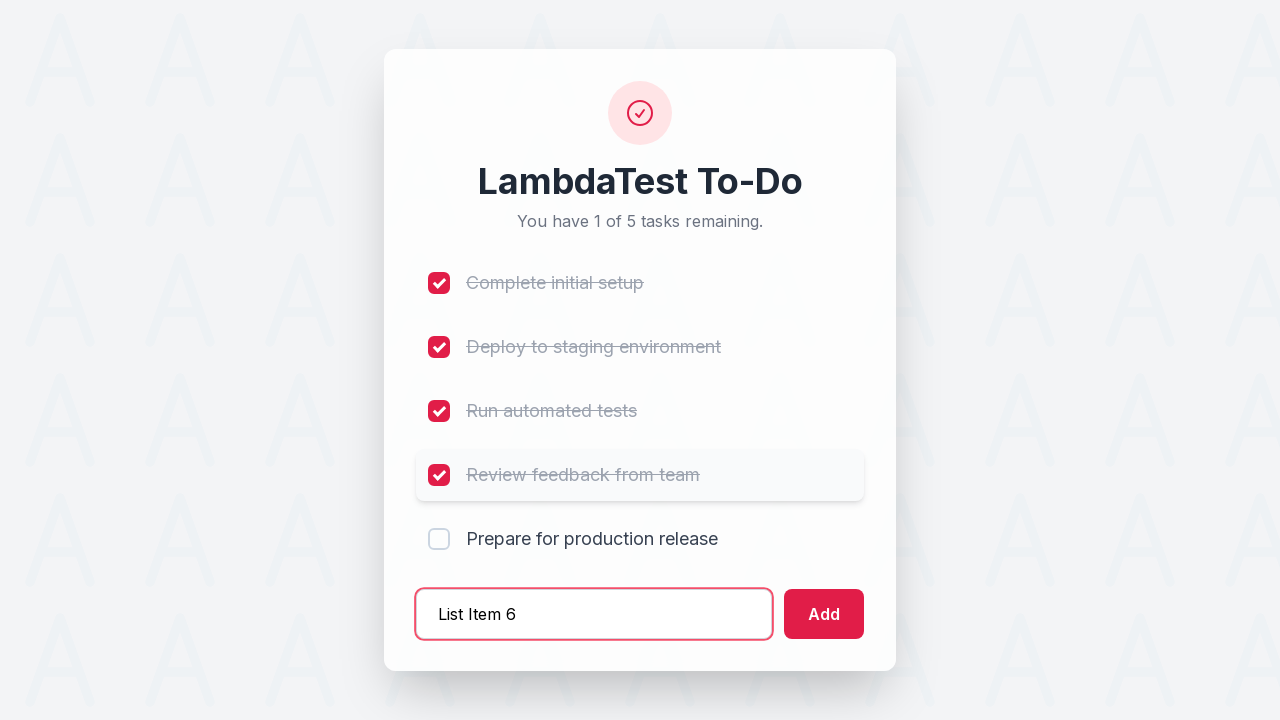

Clicked add button to create List Item 6 at (824, 614) on #addbutton
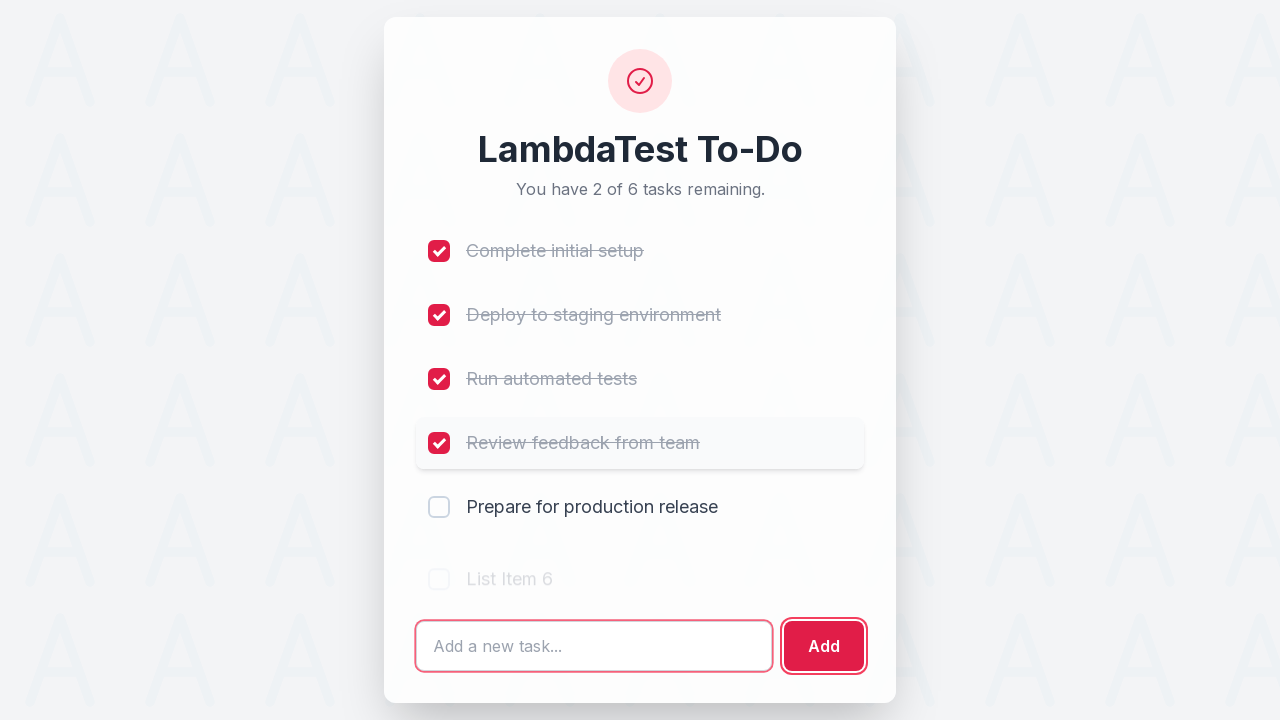

Filled input field with 'List Item 7' on #sampletodotext
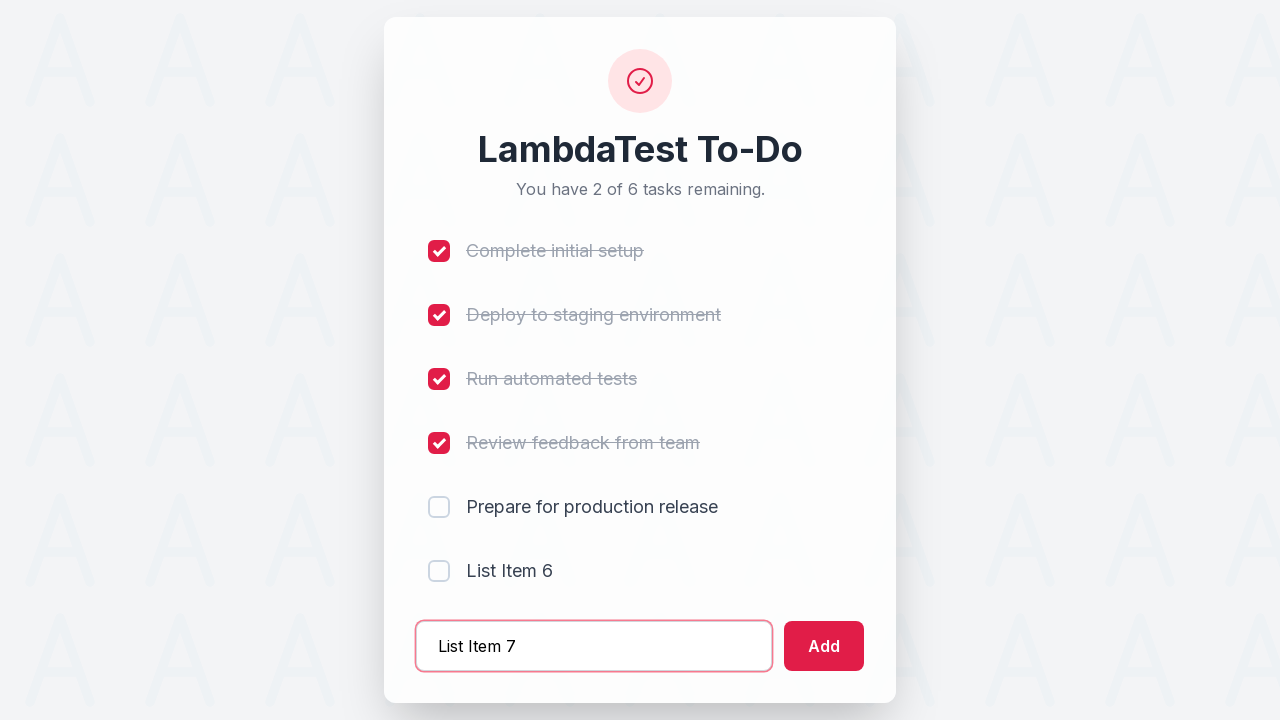

Clicked add button to create List Item 7 at (824, 646) on #addbutton
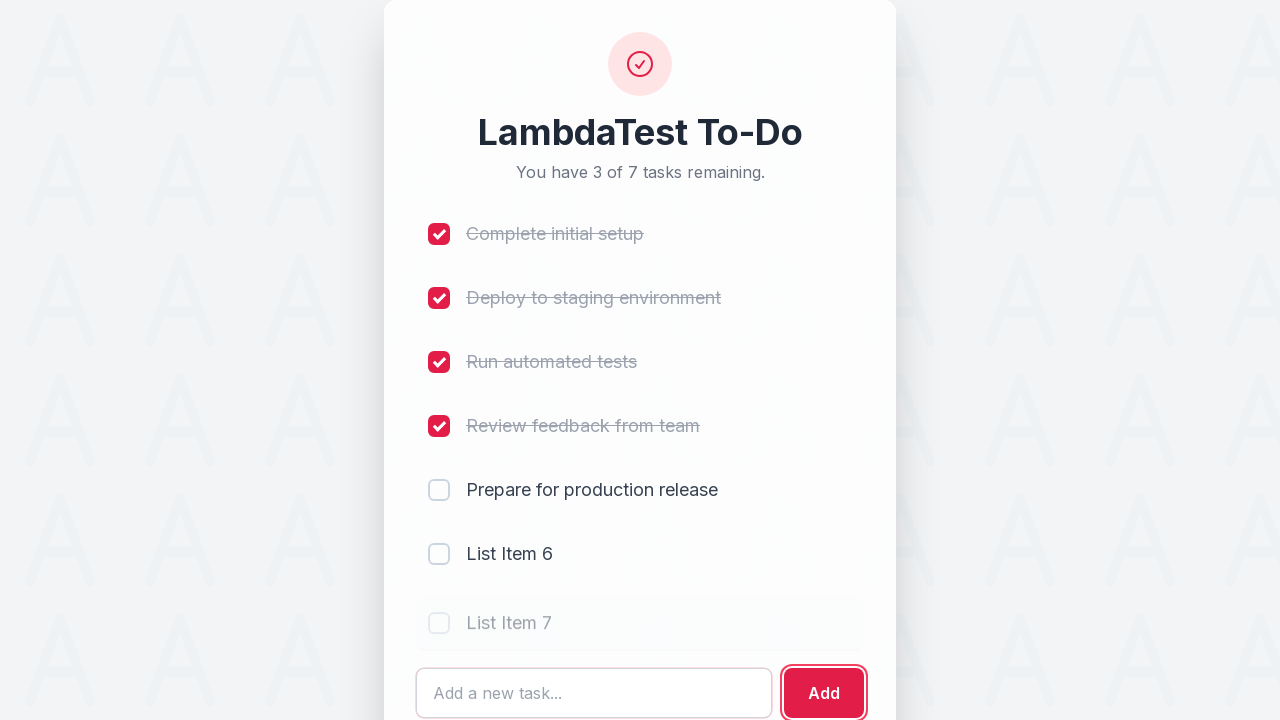

Filled input field with 'List Item 8' on #sampletodotext
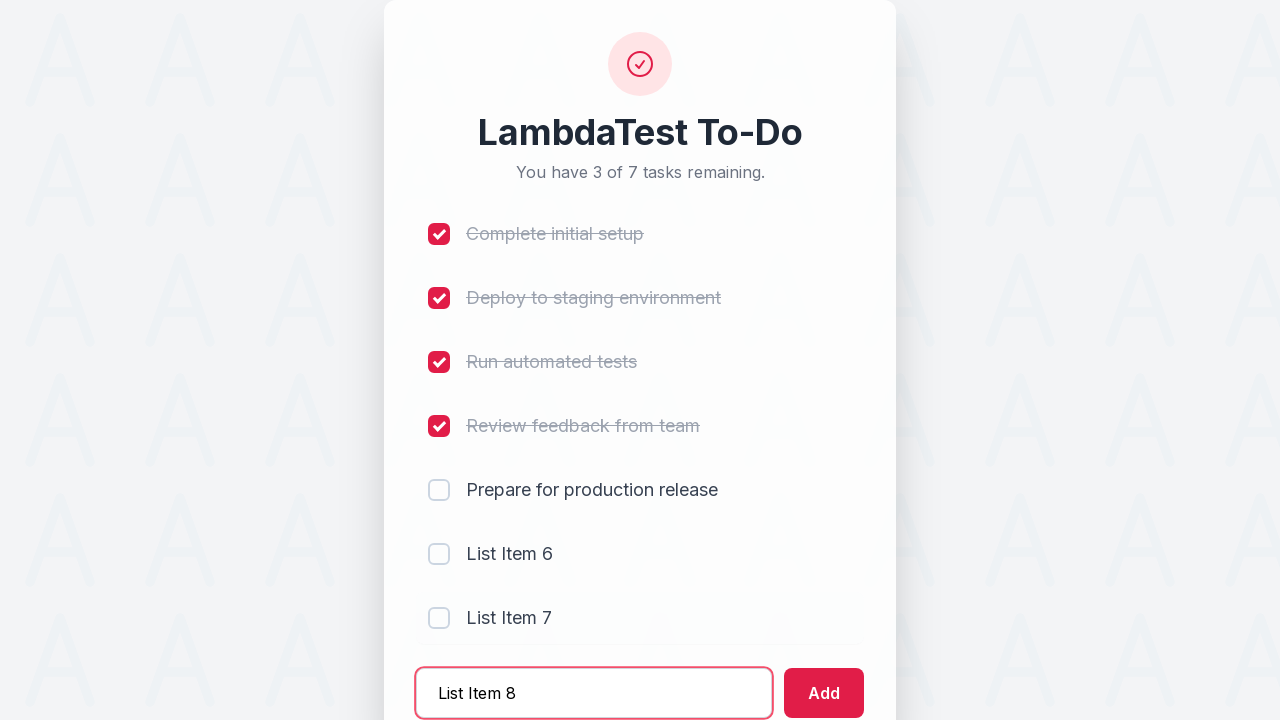

Clicked add button to create List Item 8 at (824, 693) on #addbutton
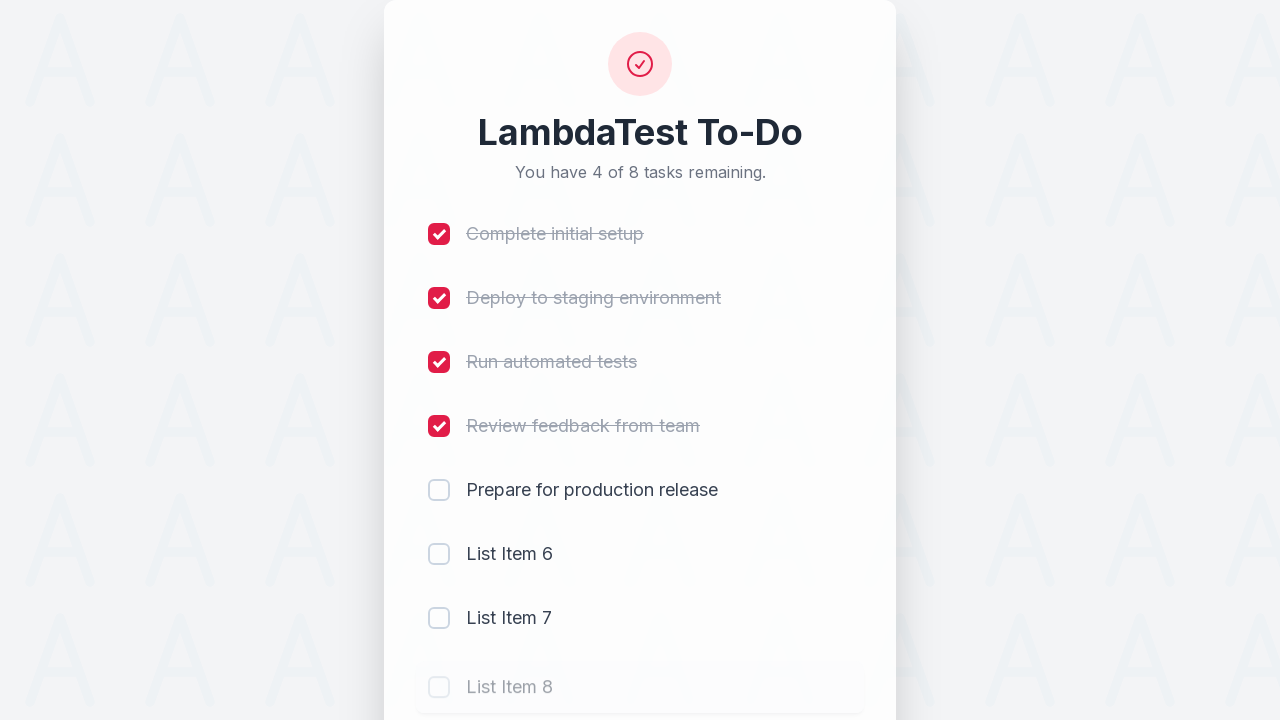

Toggled first checkbox (li1) to mark as incomplete at (439, 234) on input[name='li1']
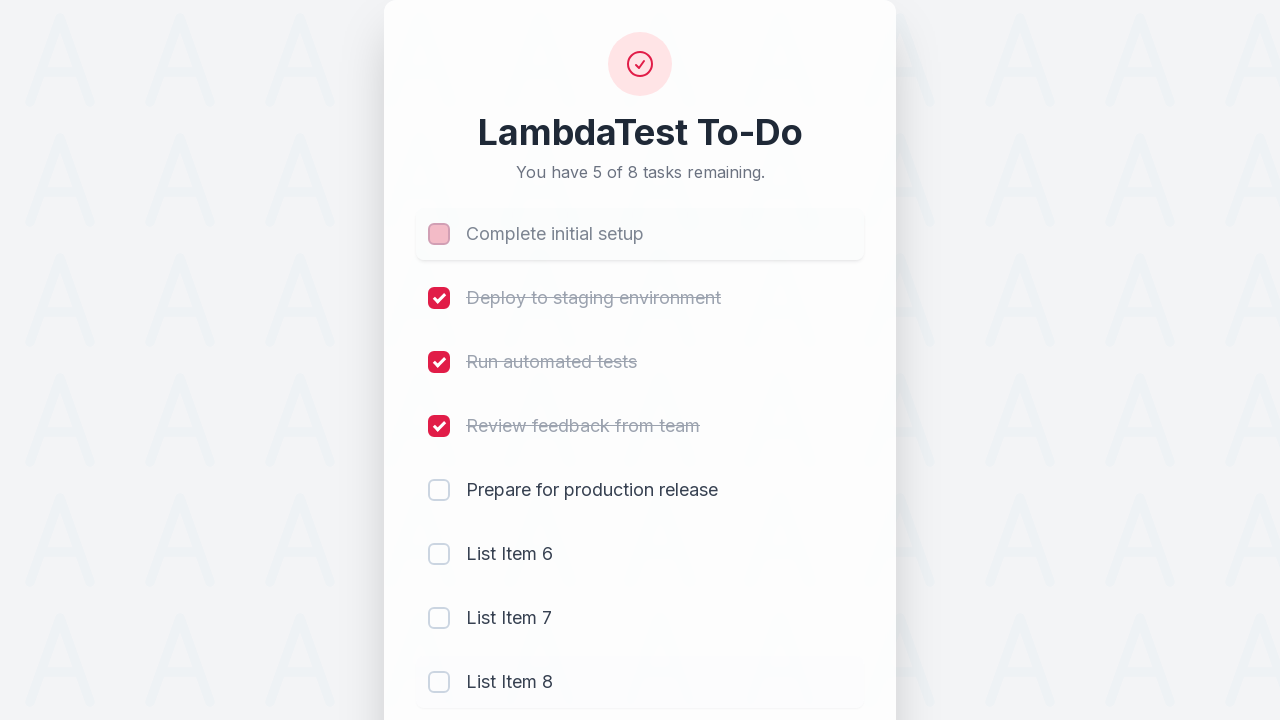

Toggled third checkbox (li3) to mark as incomplete at (439, 362) on input[name='li3']
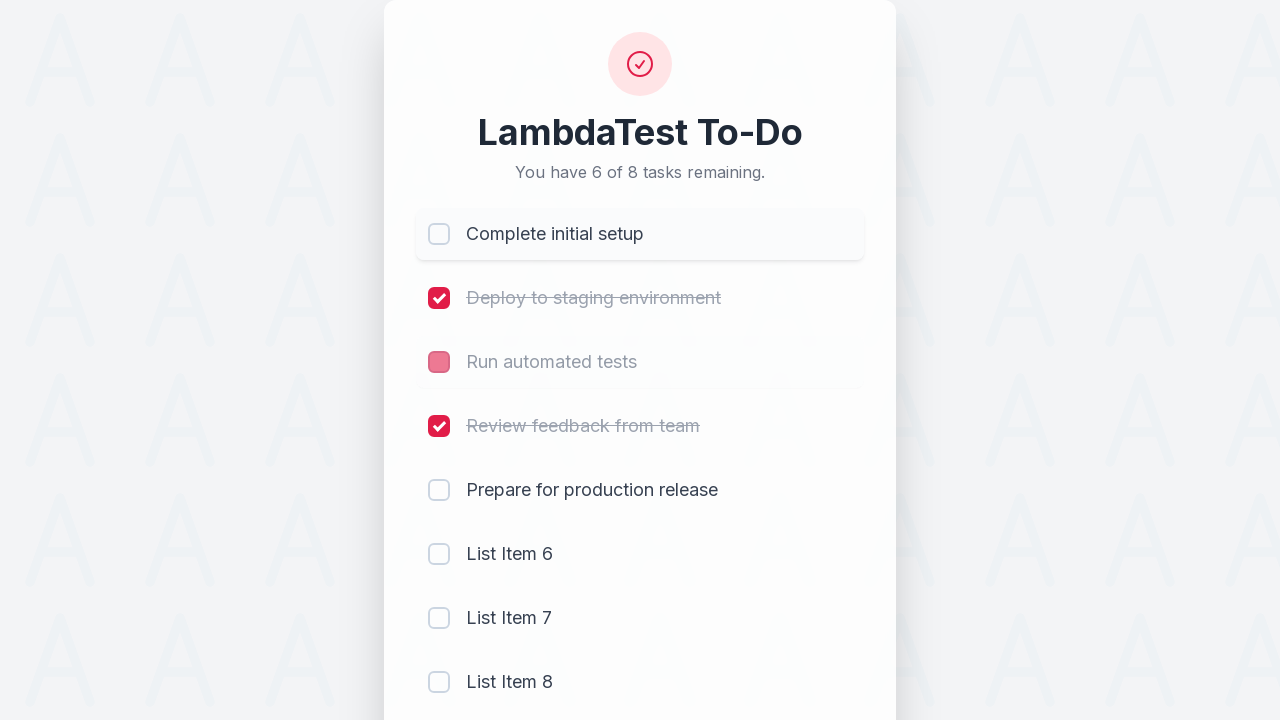

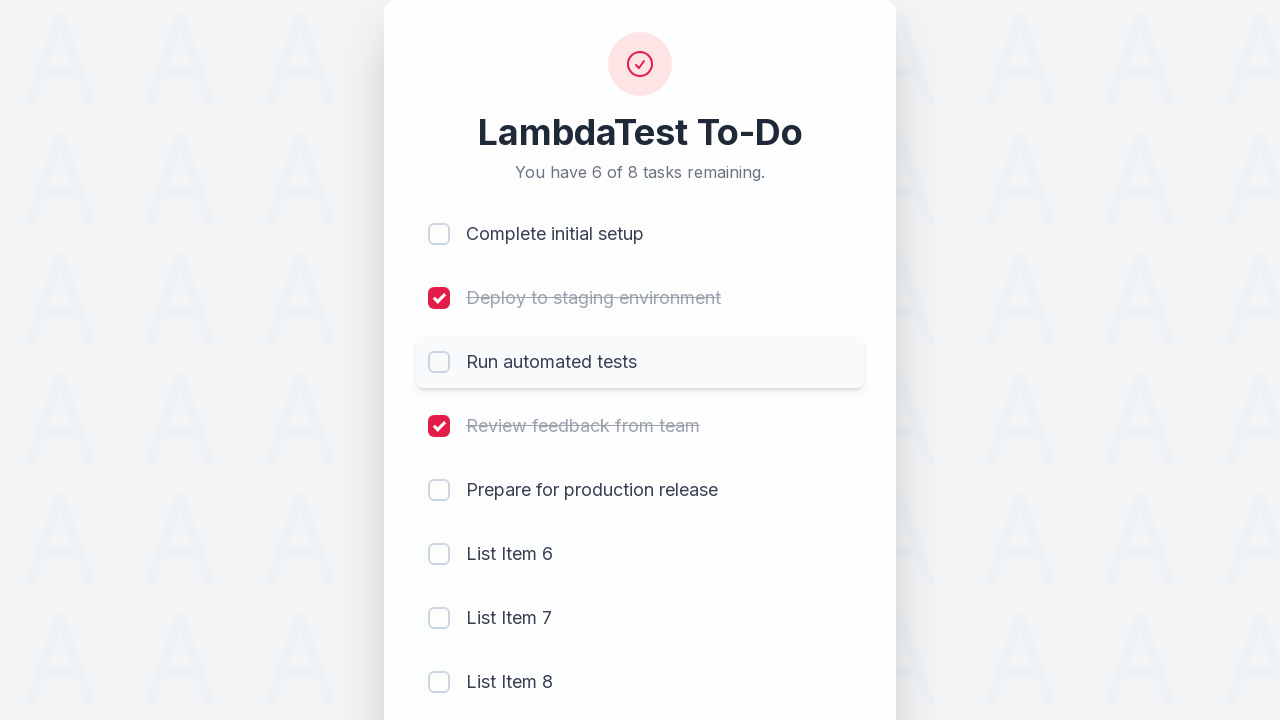